Tests prompt alert functionality by triggering a prompt, entering text, and accepting it

Starting URL: https://training-support.net/webelements/alerts

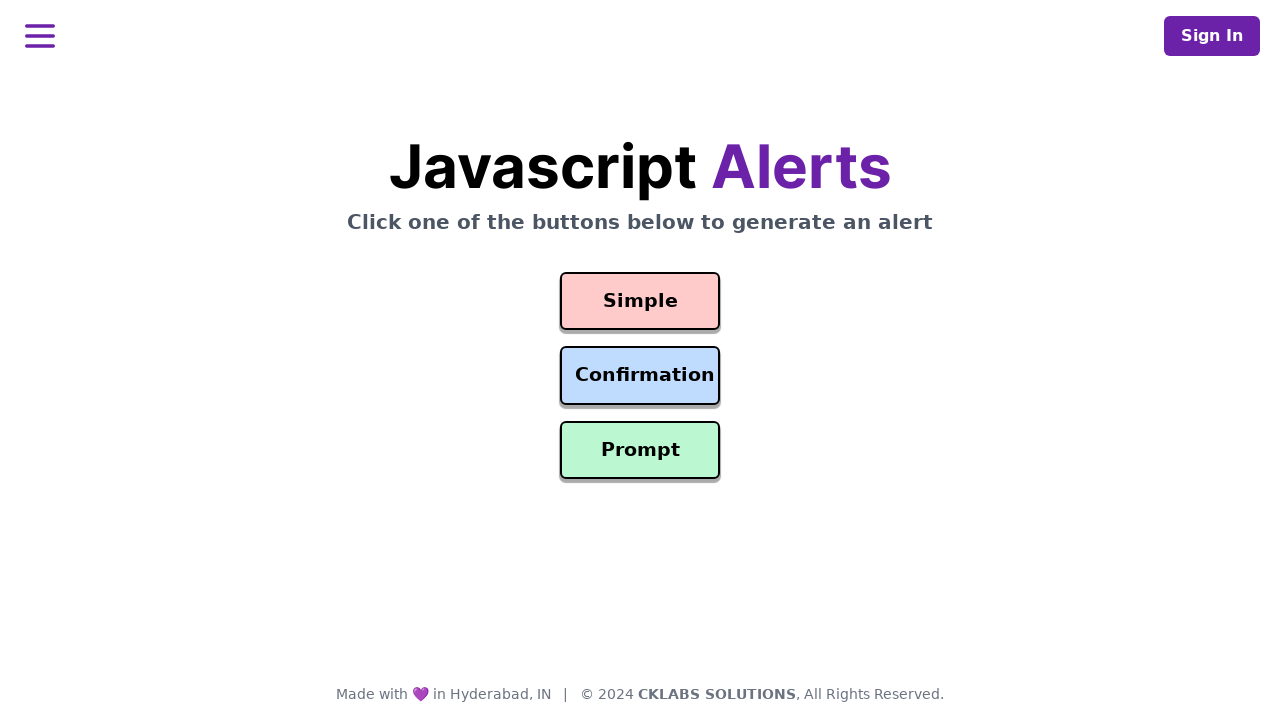

Set up dialog handler to accept prompt with text 'Awesome!'
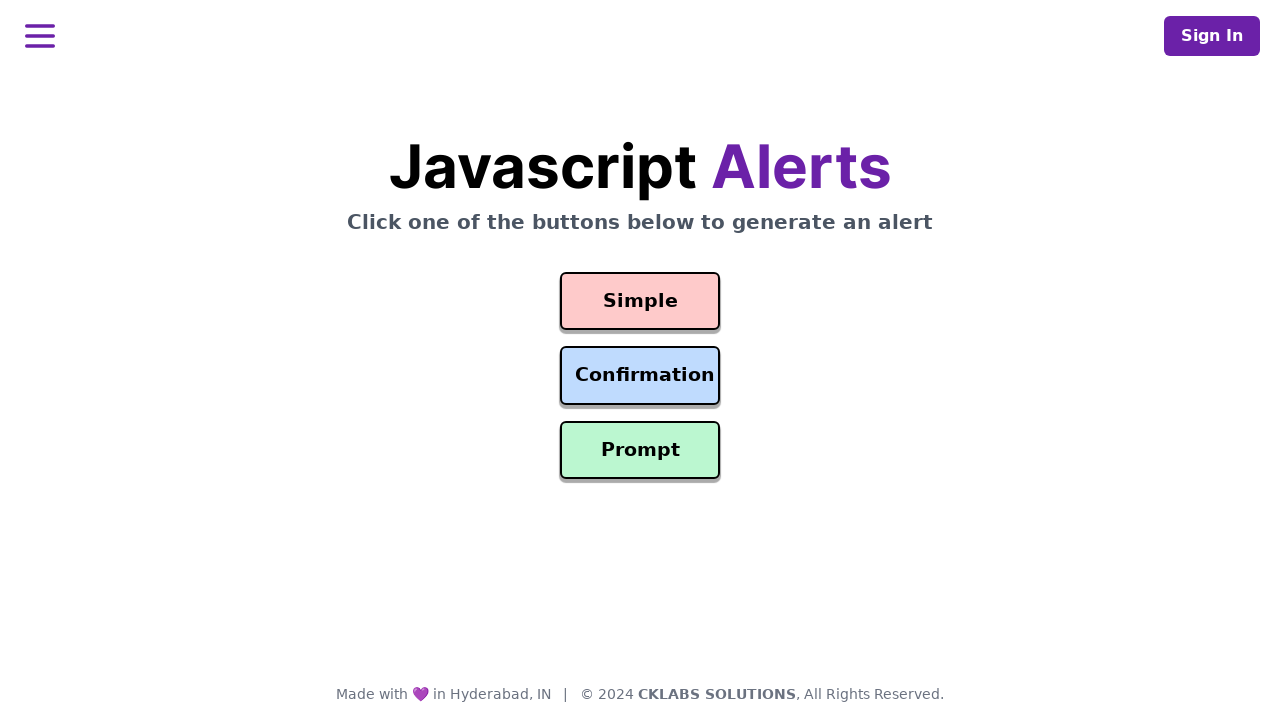

Clicked prompt alert button at (640, 450) on #prompt
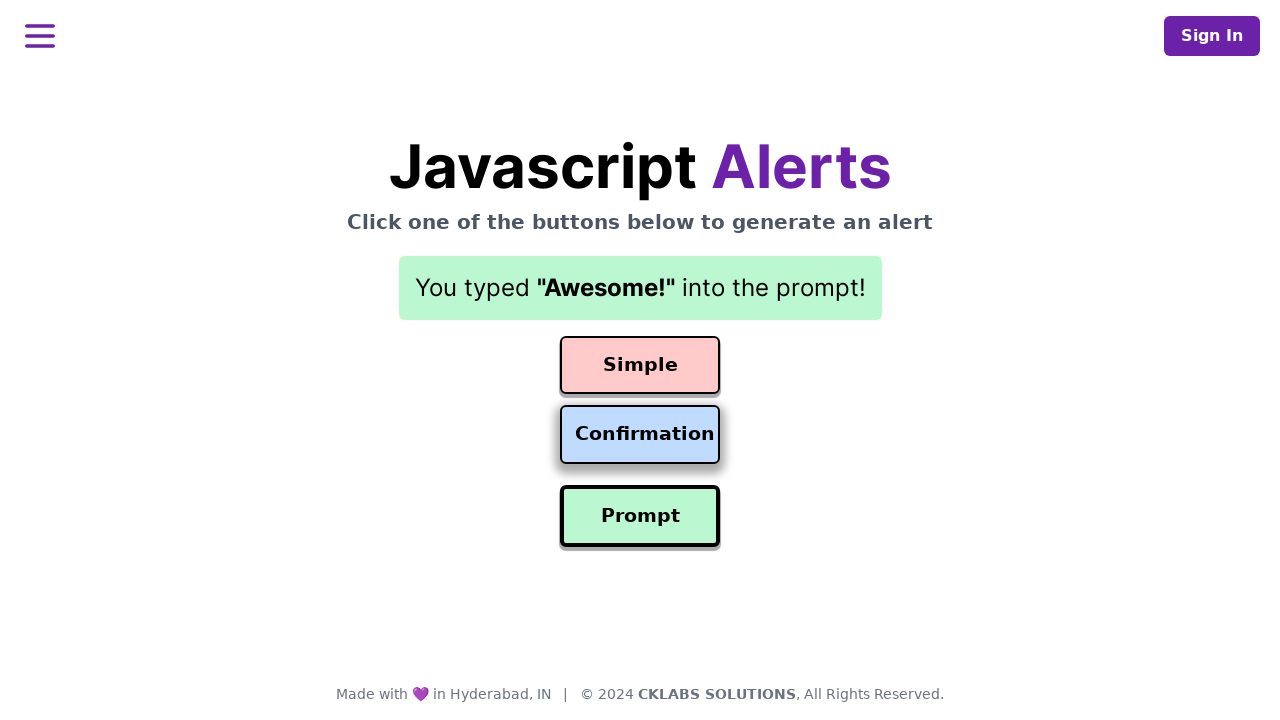

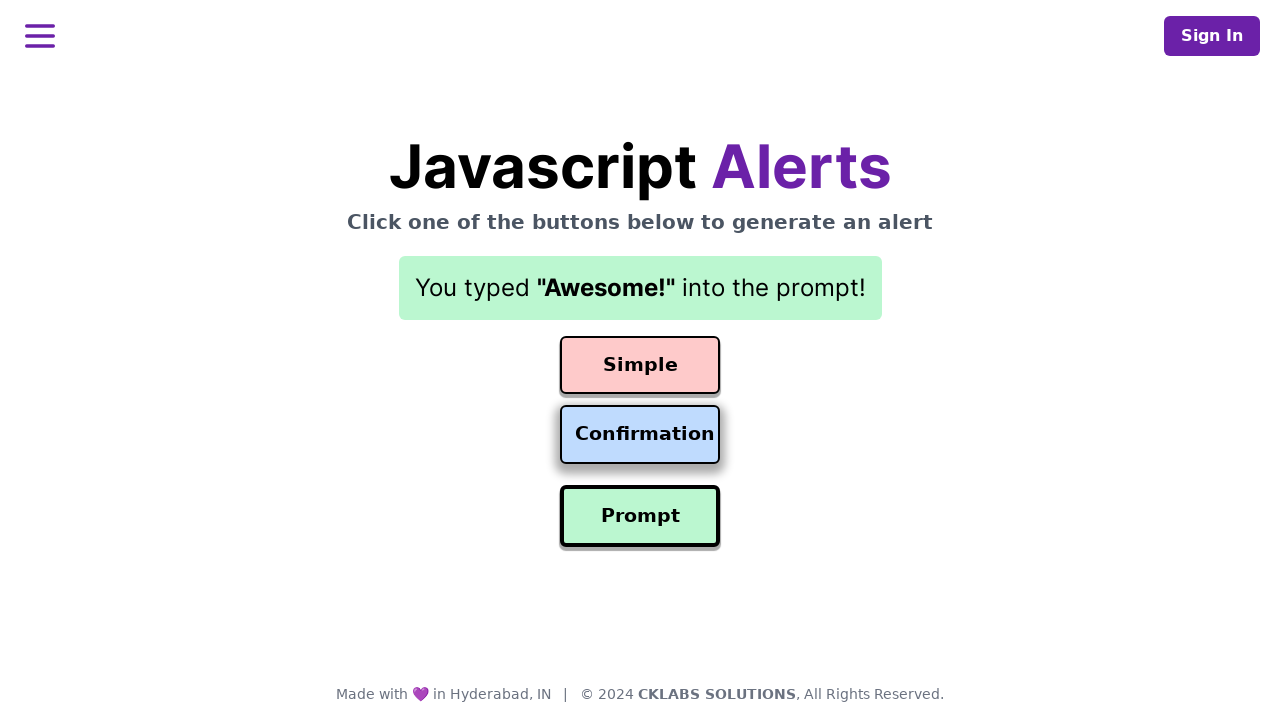